Tests JavaScript confirm dialog handling by clicking a button that triggers a JS confirm, then dismissing the dialog

Starting URL: https://the-internet.herokuapp.com/javascript_alerts

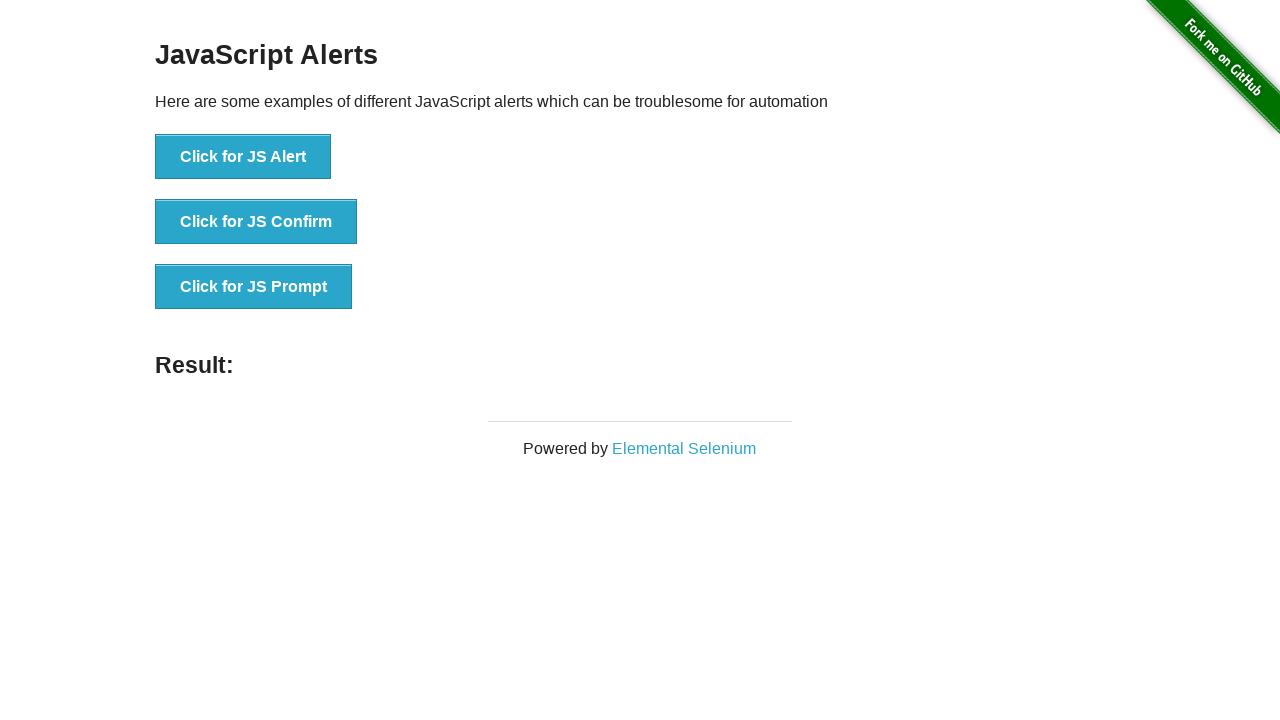

Set up dialog handler to dismiss confirm dialog
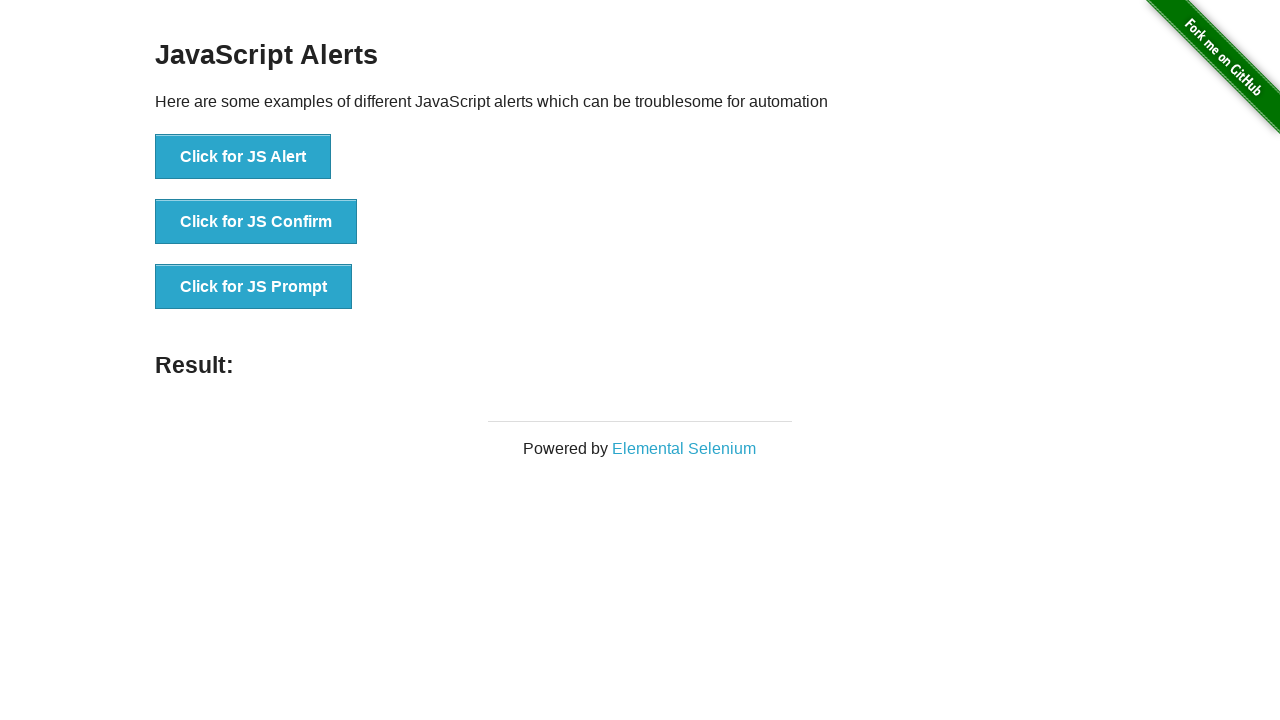

Clicked button to trigger JS confirm dialog at (256, 222) on xpath=//button[normalize-space()='Click for JS Confirm']
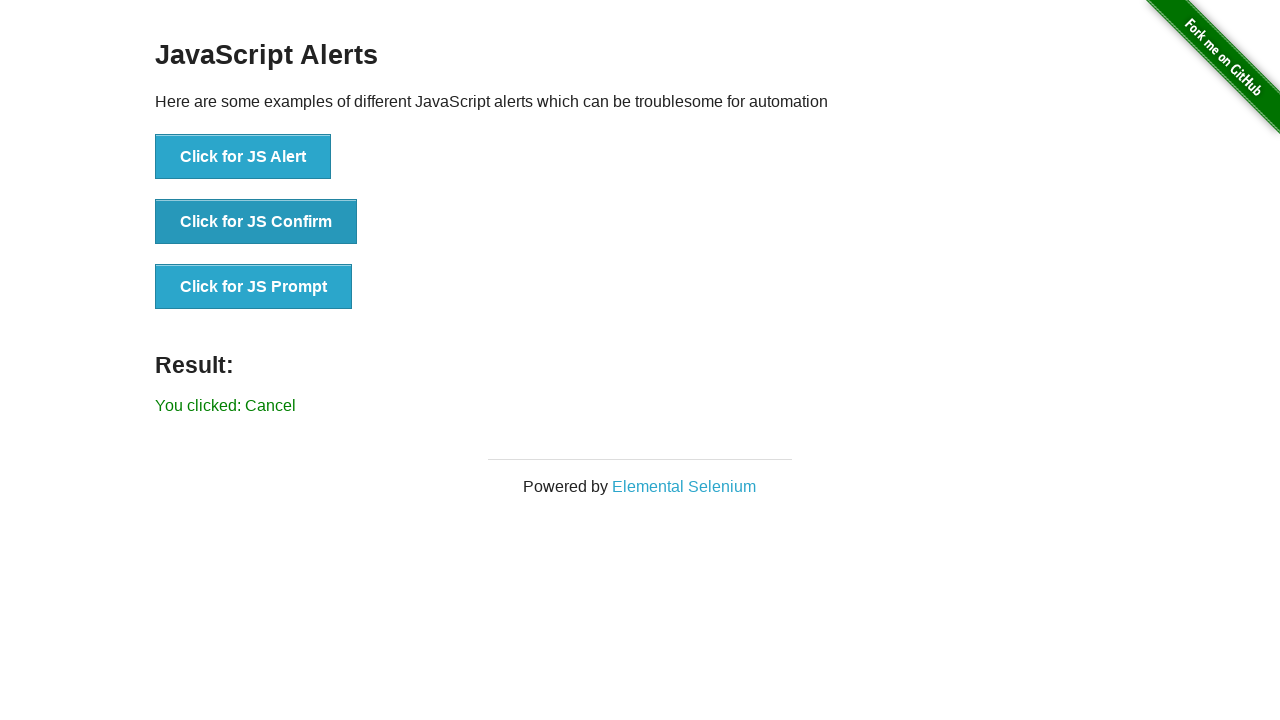

Confirm dialog was dismissed and result displayed
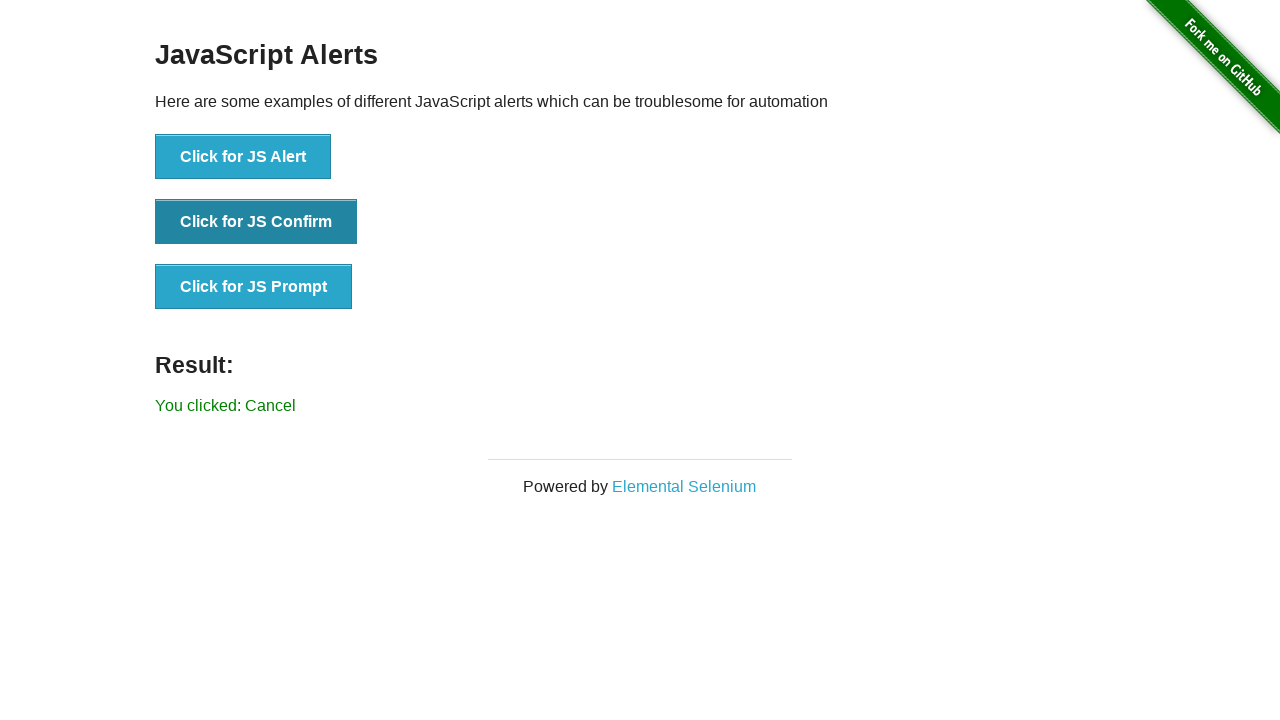

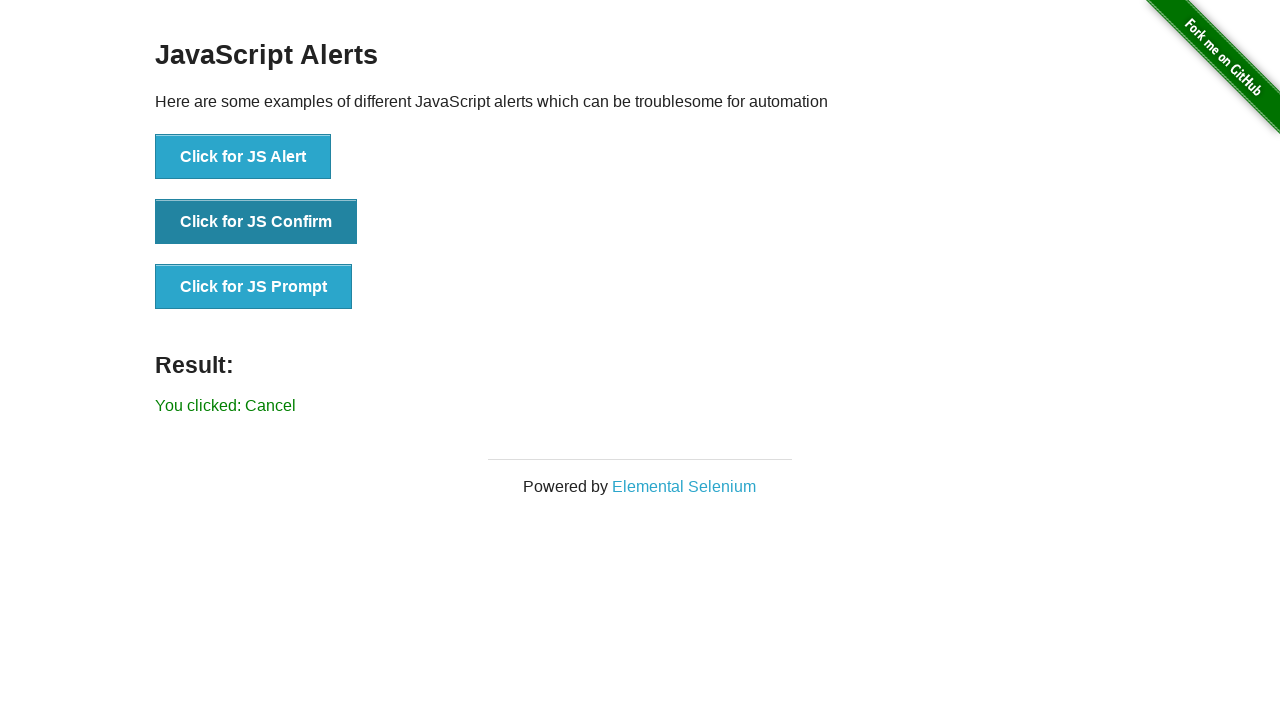